Navigates to a virtual visit website and loads the page

Starting URL: https://mib.visite-virtuelle.pro/

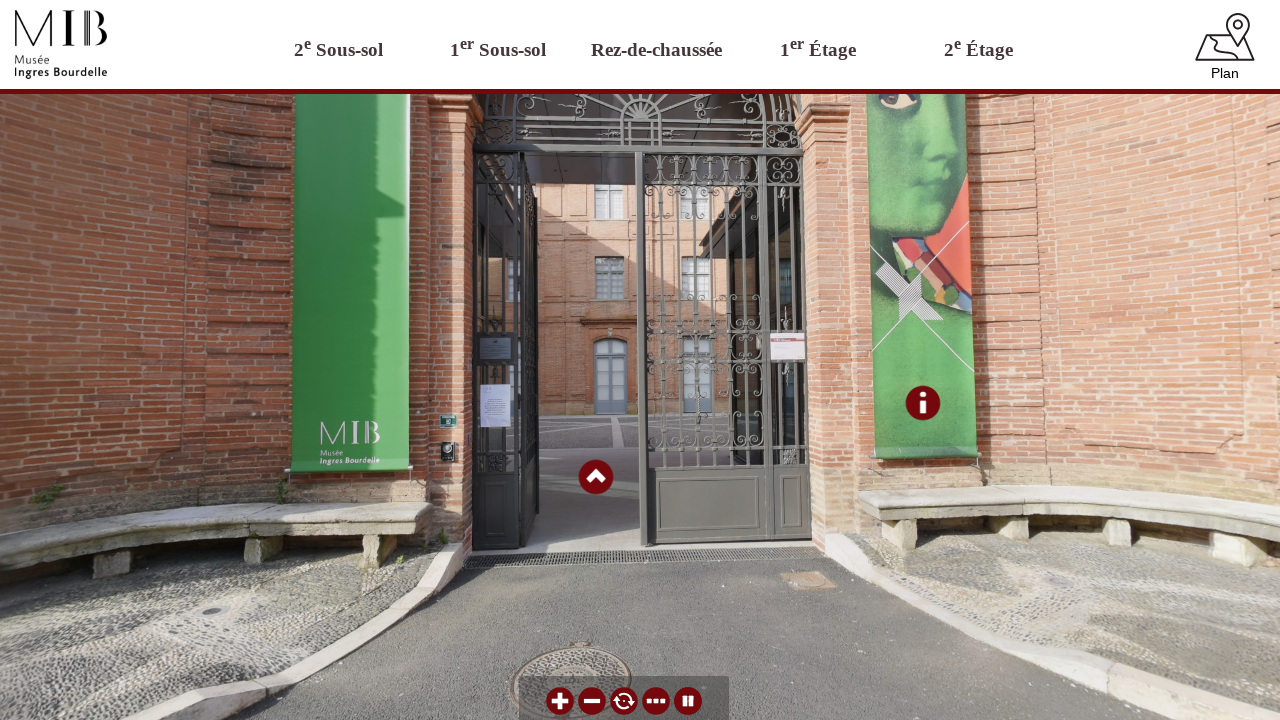

Waited for page to fully load (networkidle state)
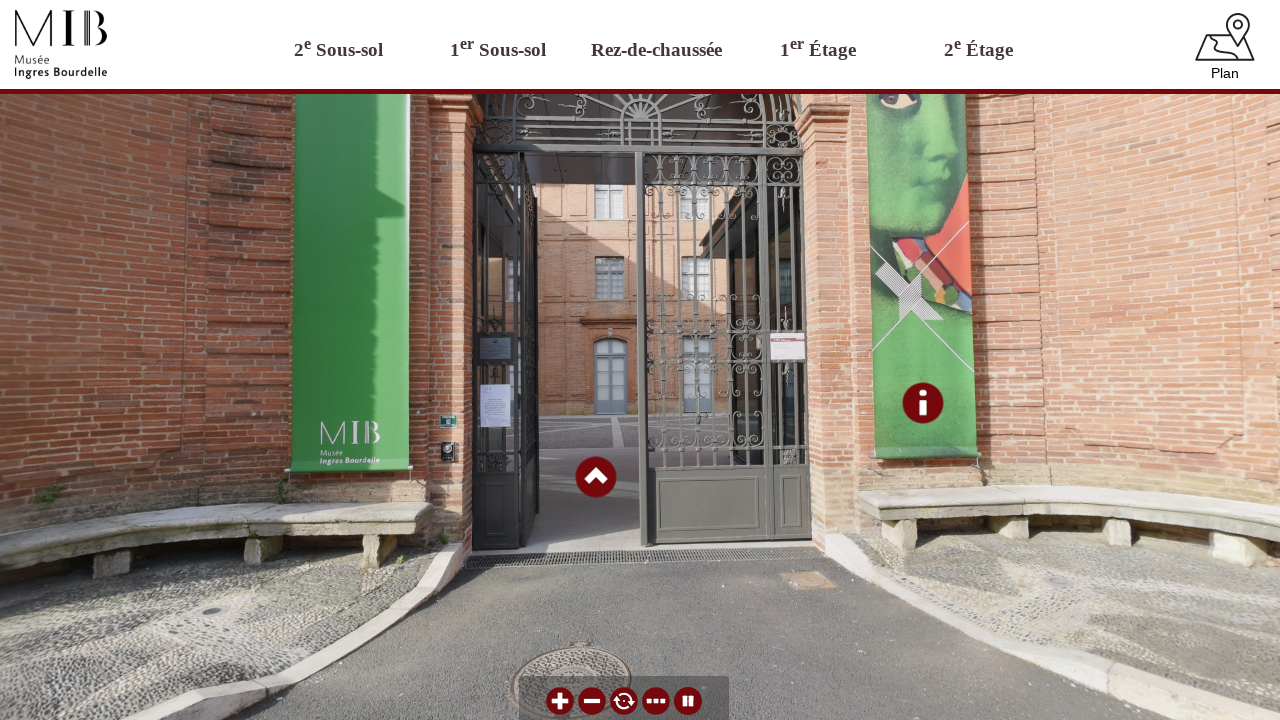

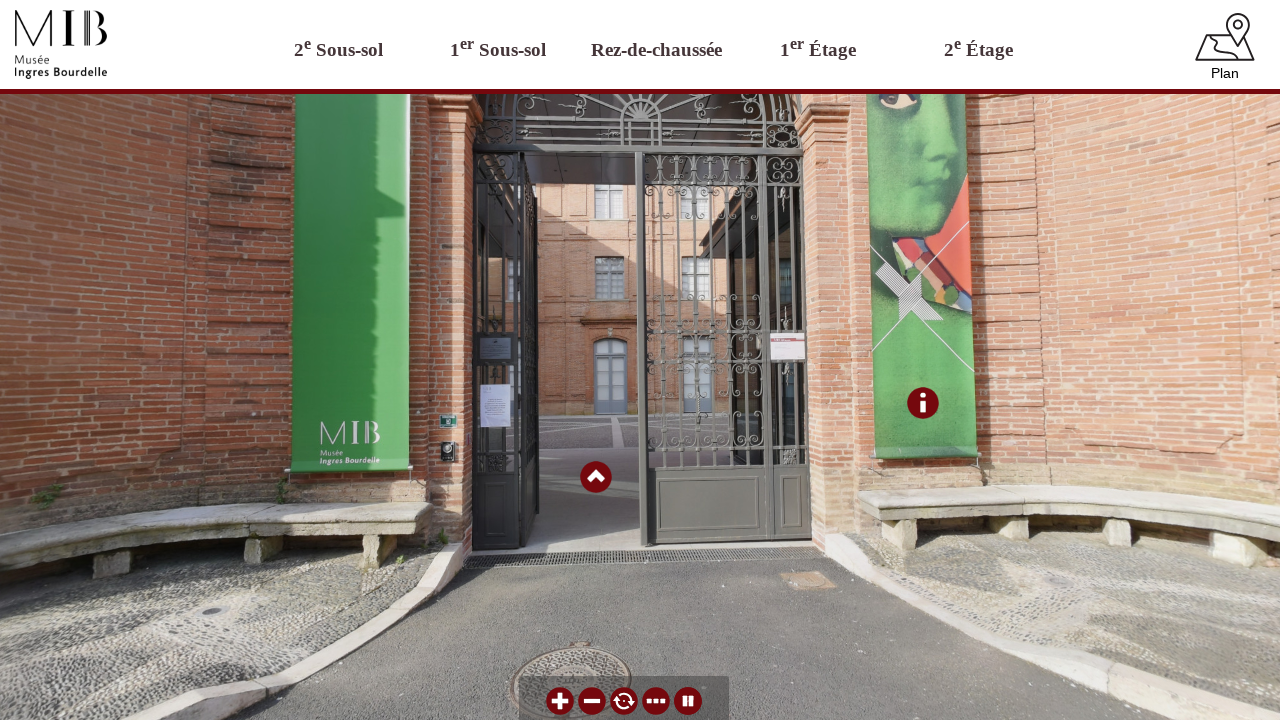